Tests jQuery UI checkboxradio widget by navigating to the demo page and interacting with radio button elements

Starting URL: https://jqueryui.com/

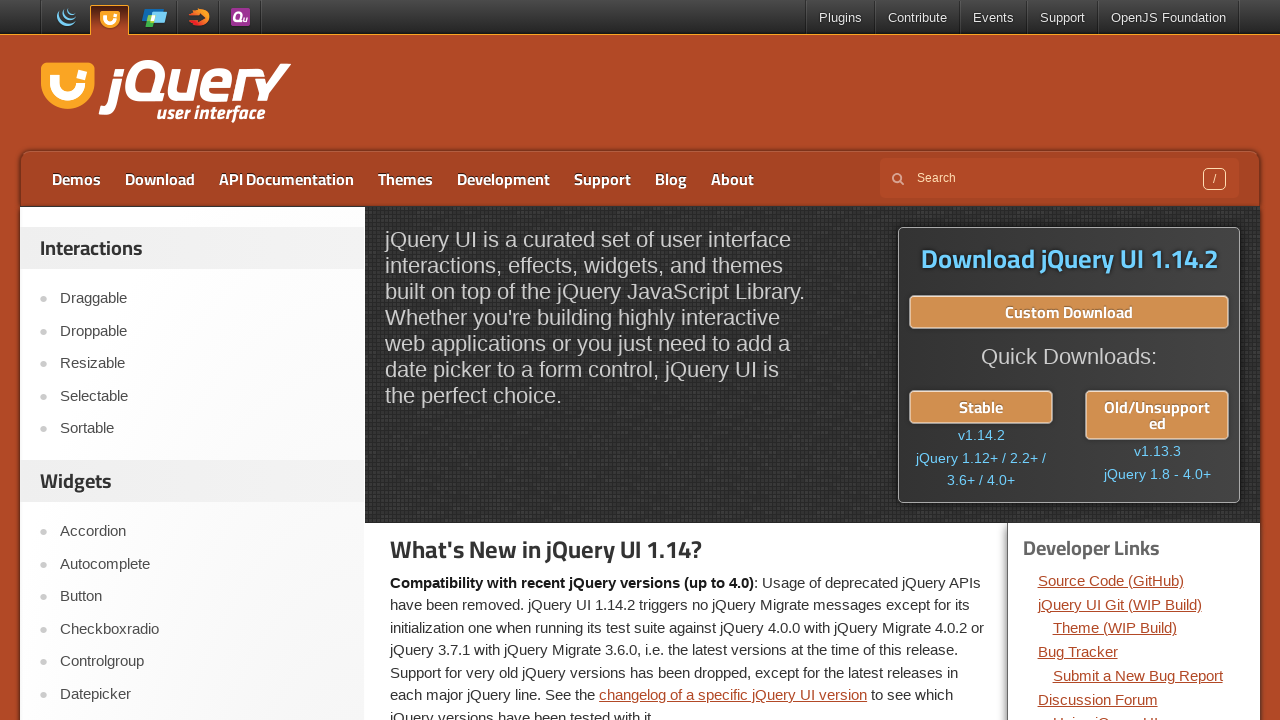

Clicked on Checkboxradio widget link at (202, 629) on xpath=//a[text()='Checkboxradio']
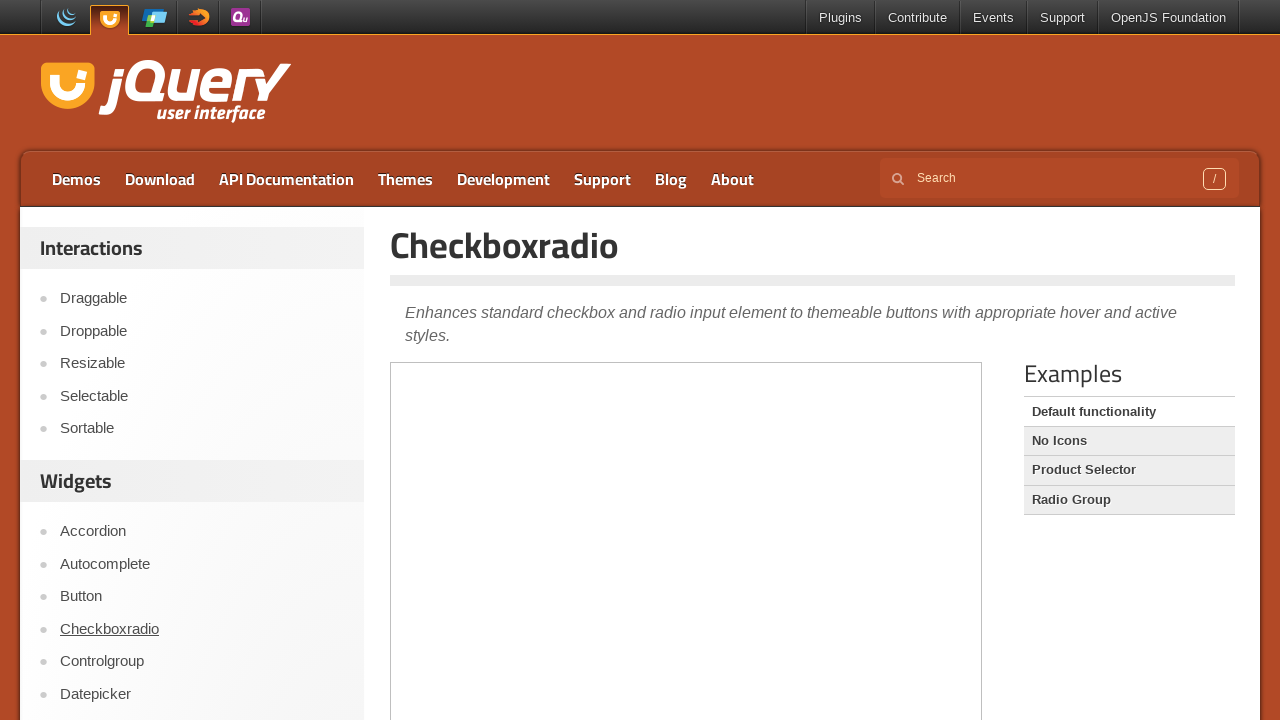

Located demo frame with class 'demo-frame'
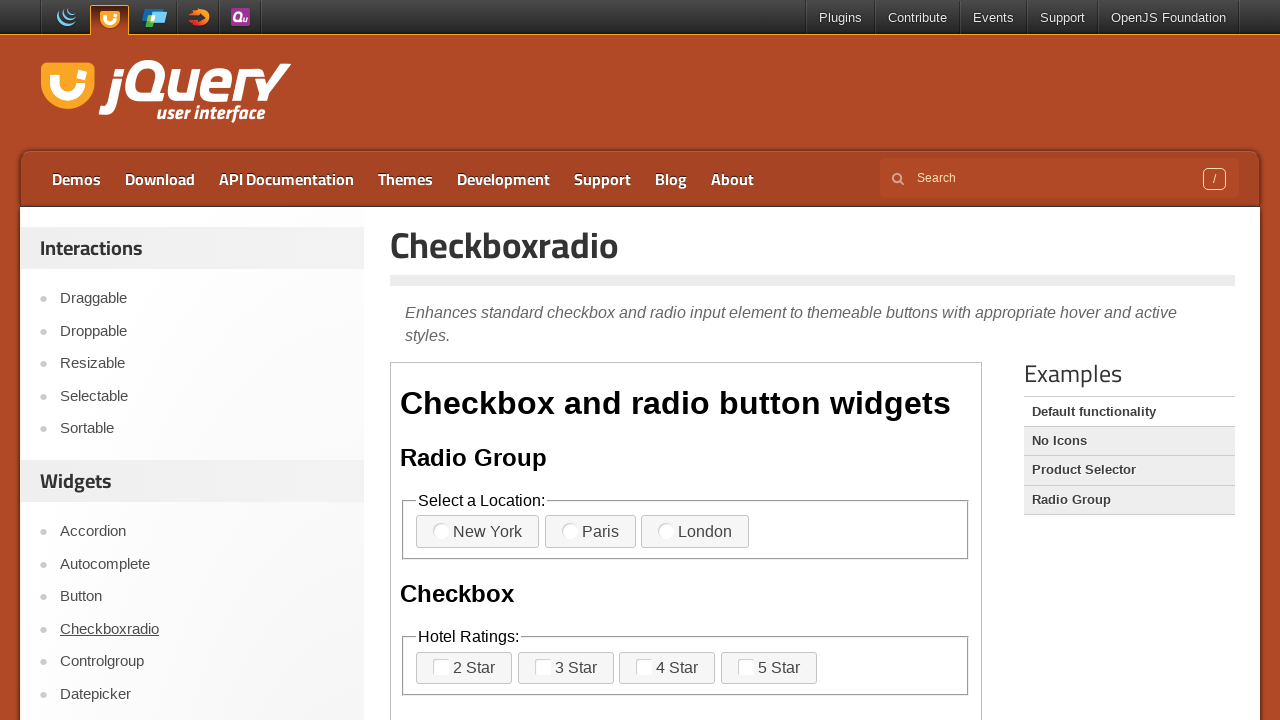

Clicked radio button in the first fieldset at (441, 531) on xpath=//iframe[@class='demo-frame'] >> internal:control=enter-frame >> xpath=//d
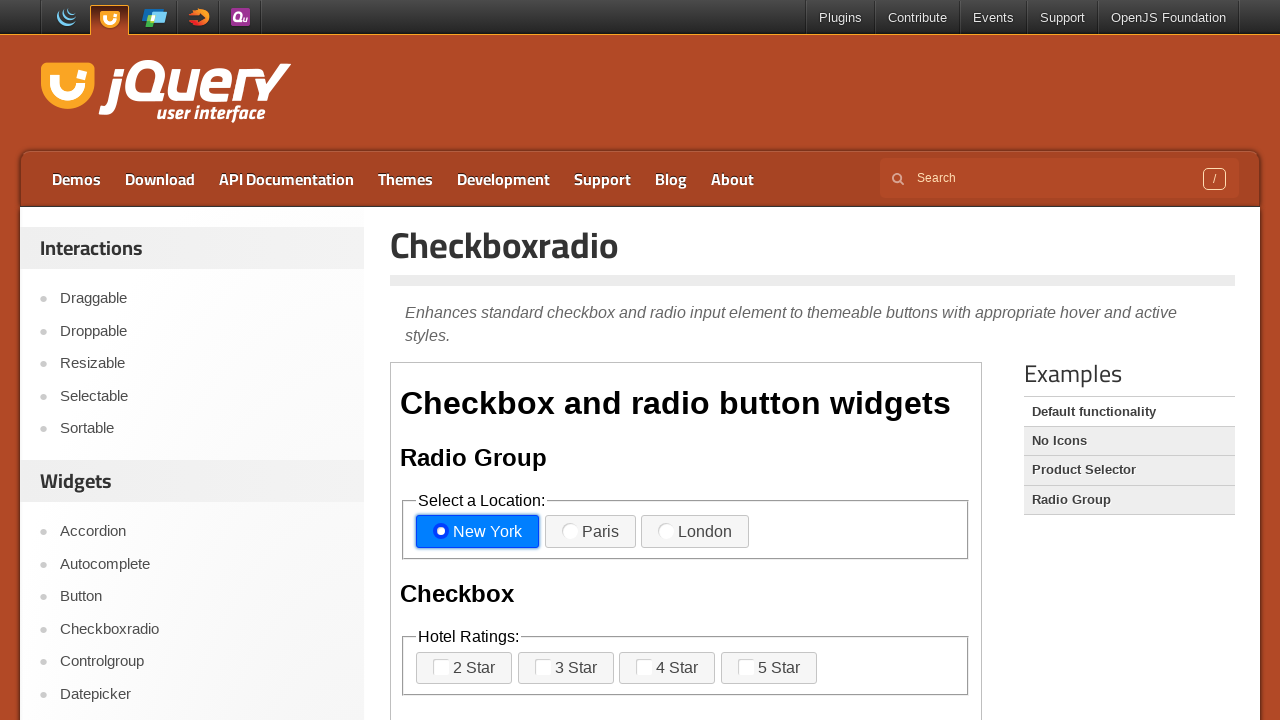

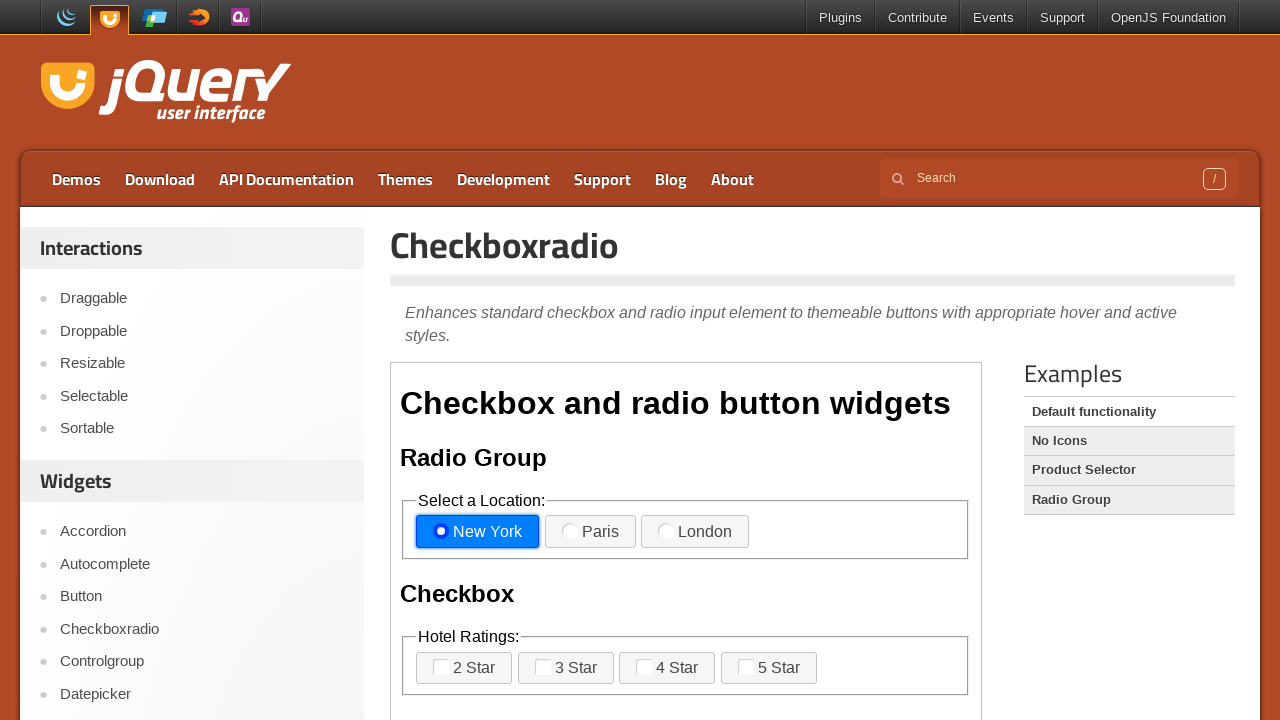